Navigates to a dynamic loading page and retrieves text from a Hello World element

Starting URL: https://practice.cydeo.com/dynamic_loading/4

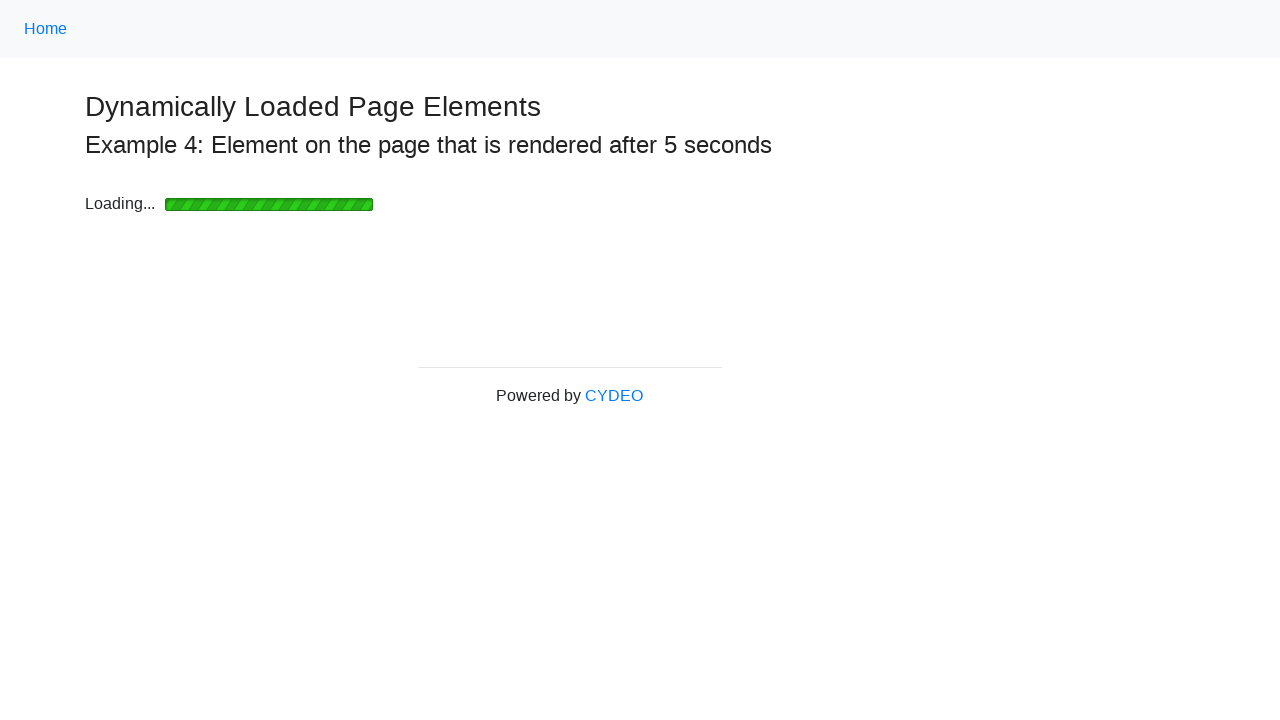

Navigated to dynamic loading page
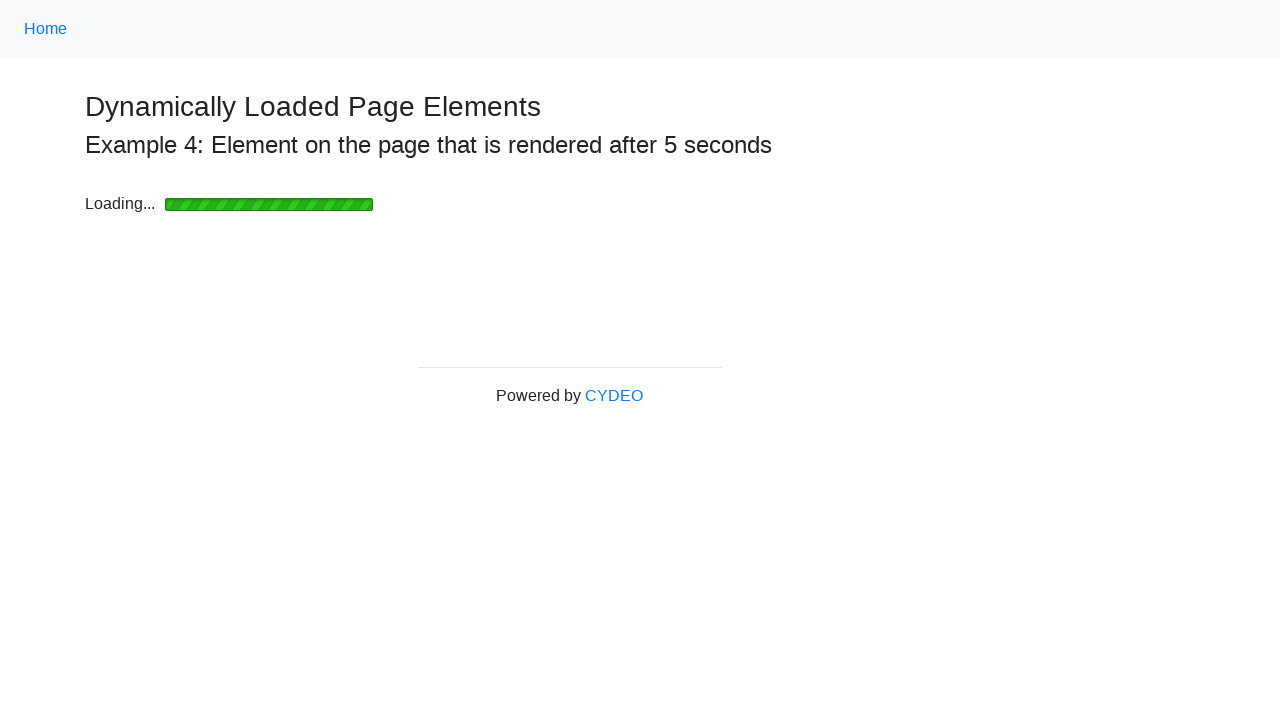

Retrieved text from Hello World element: Hello World!
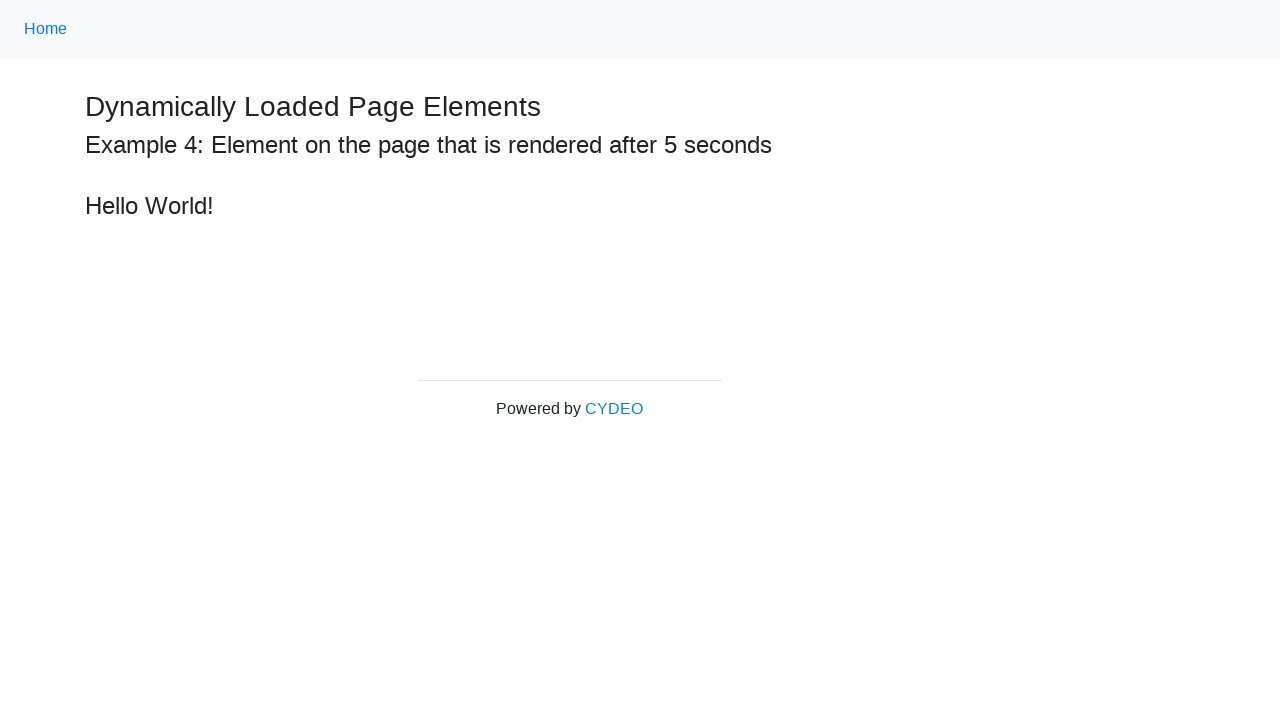

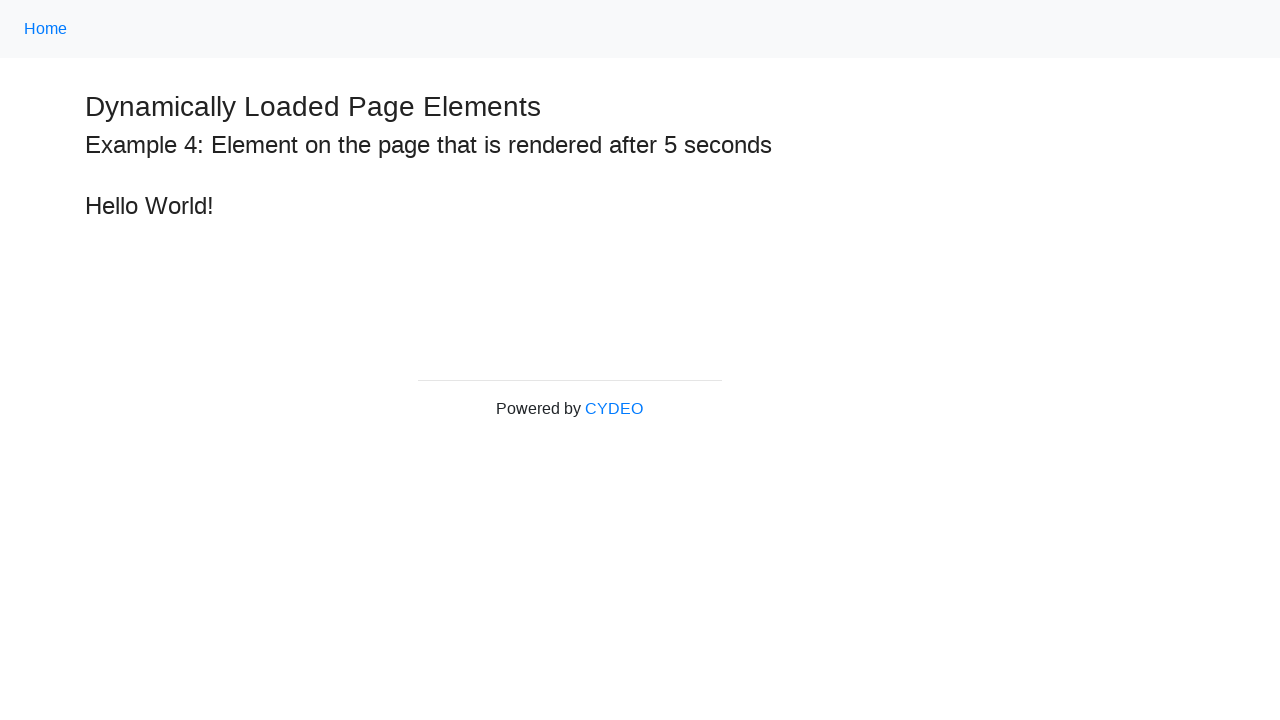